Tests handling of dynamic attributes on a Selenium training page by locating input fields with dynamically generated class names using XPath starts-with, filling in form fields, and verifying a confirmation message appears.

Starting URL: https://v1.training-support.net/selenium/dynamic-attributes

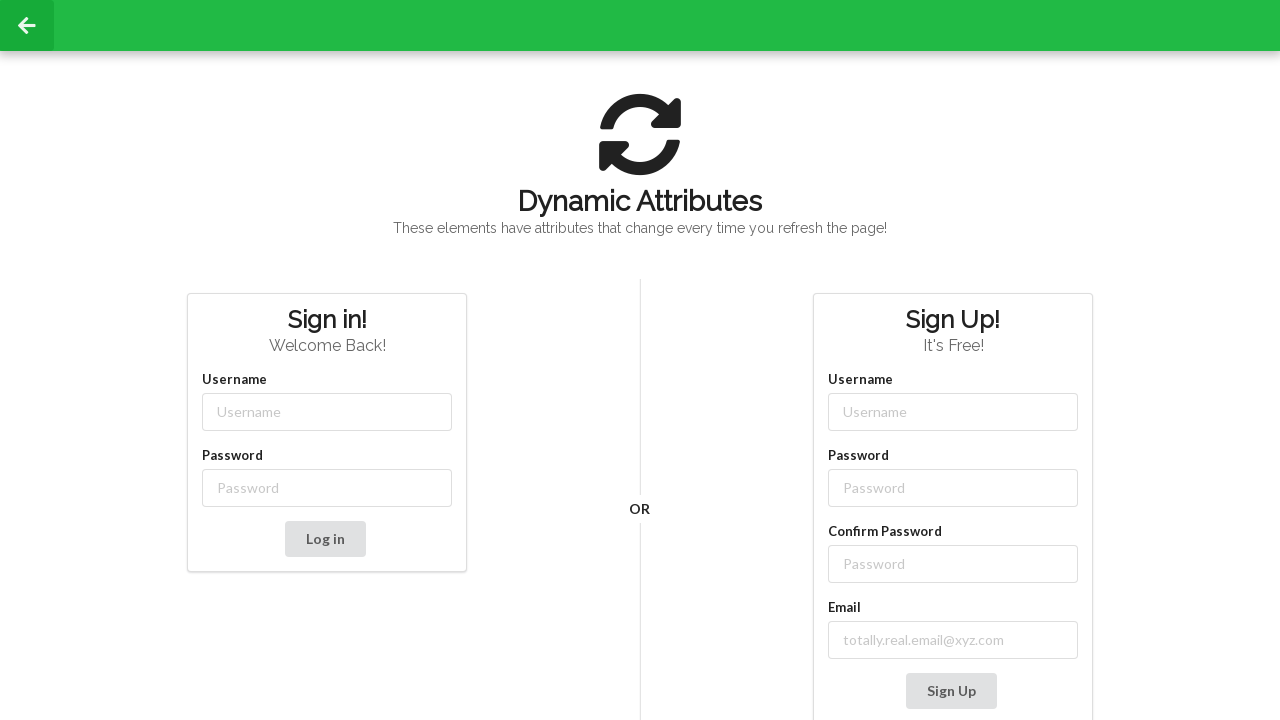

Navigated to dynamic attributes training page
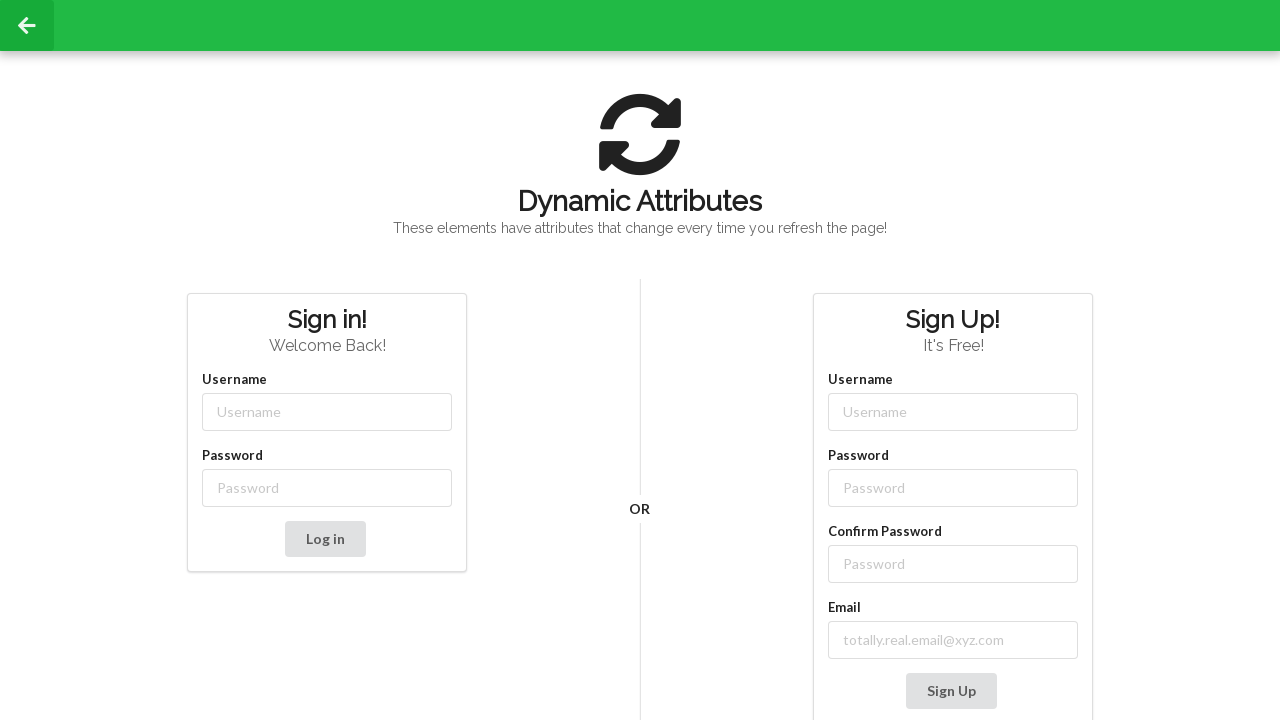

Filled username field with 'admin' using XPath starts-with selector on //input[starts-with(@class, 'username-')]
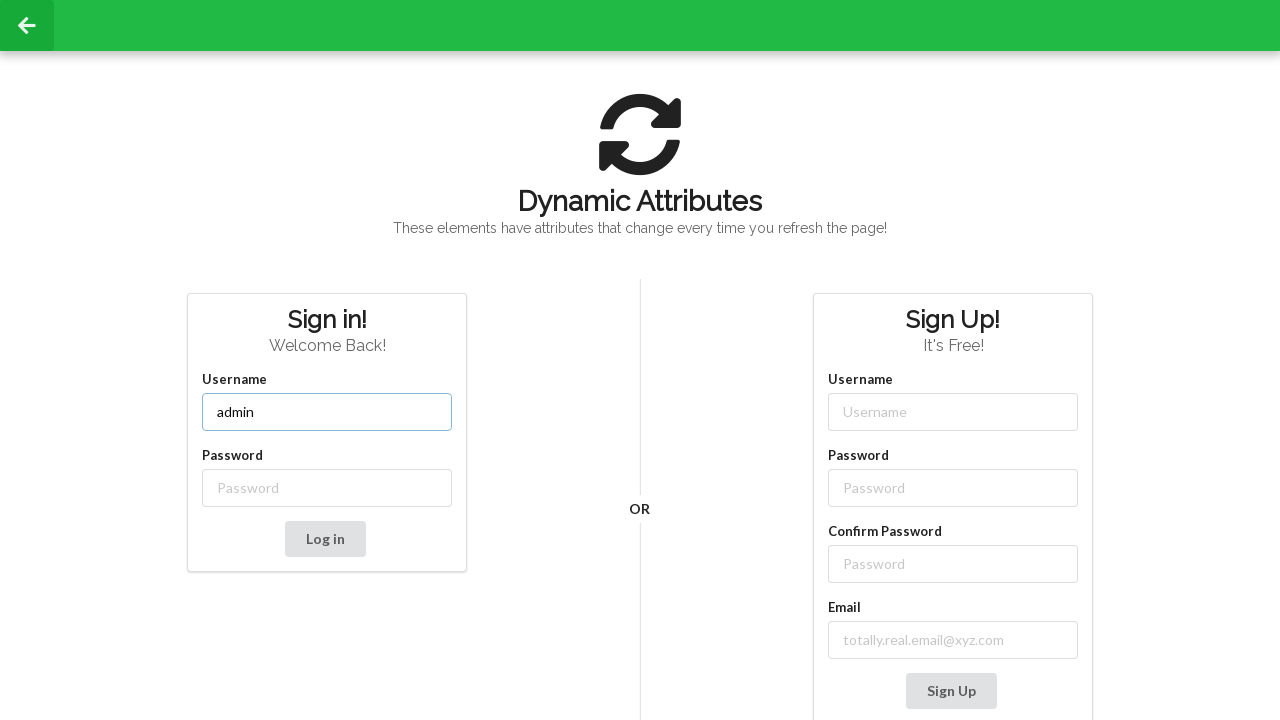

Filled password field with 'password' using XPath starts-with selector on //input[starts-with(@class, 'password-')]
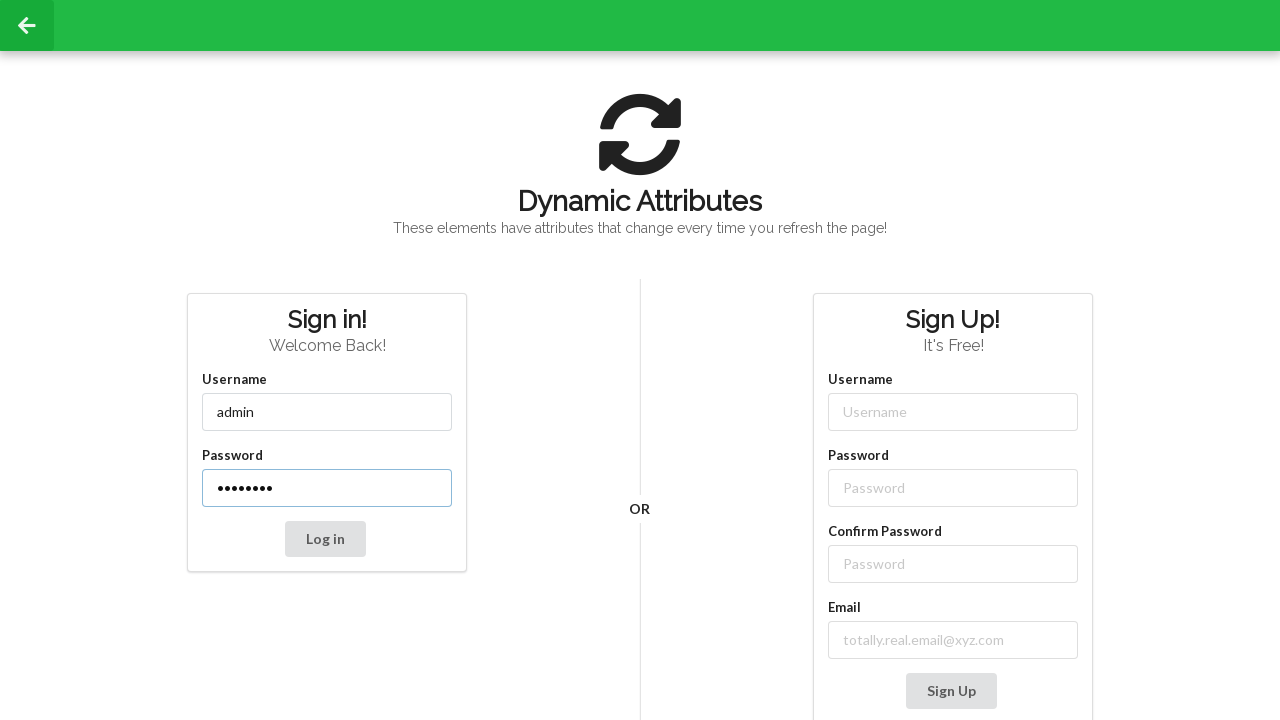

Clicked submit button to submit form at (325, 539) on button[type='submit']
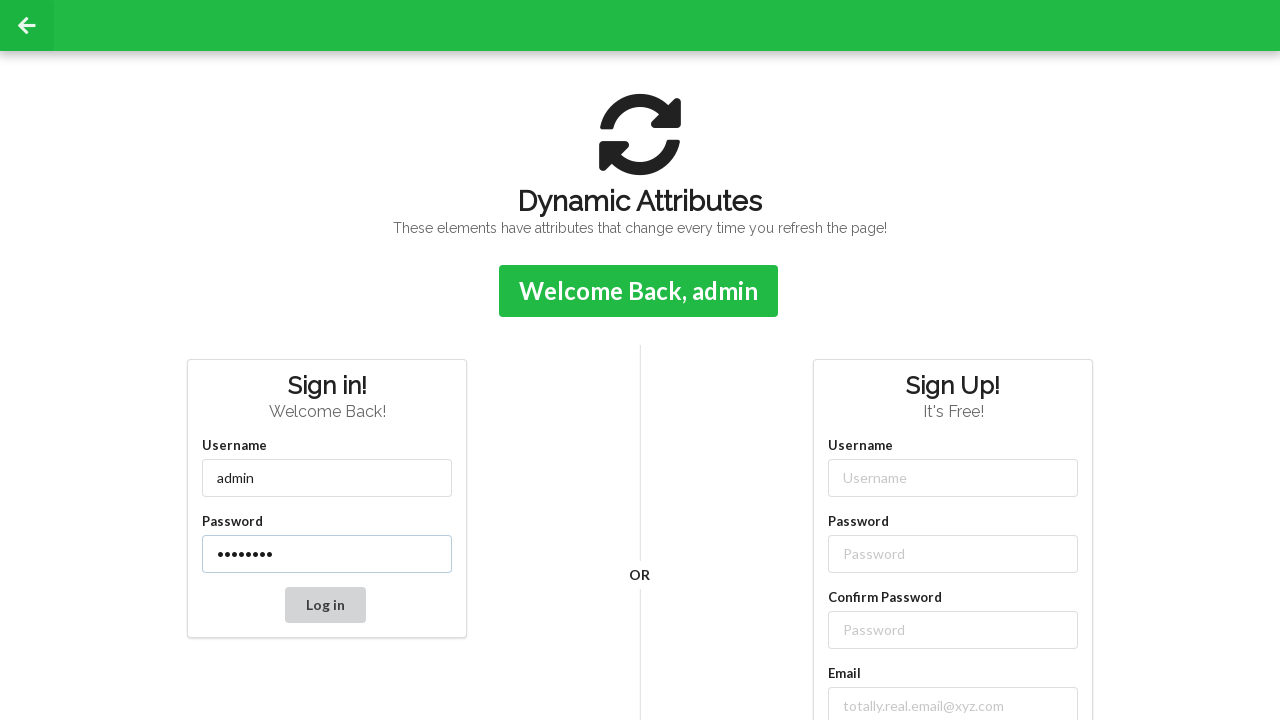

Confirmation message appeared on page
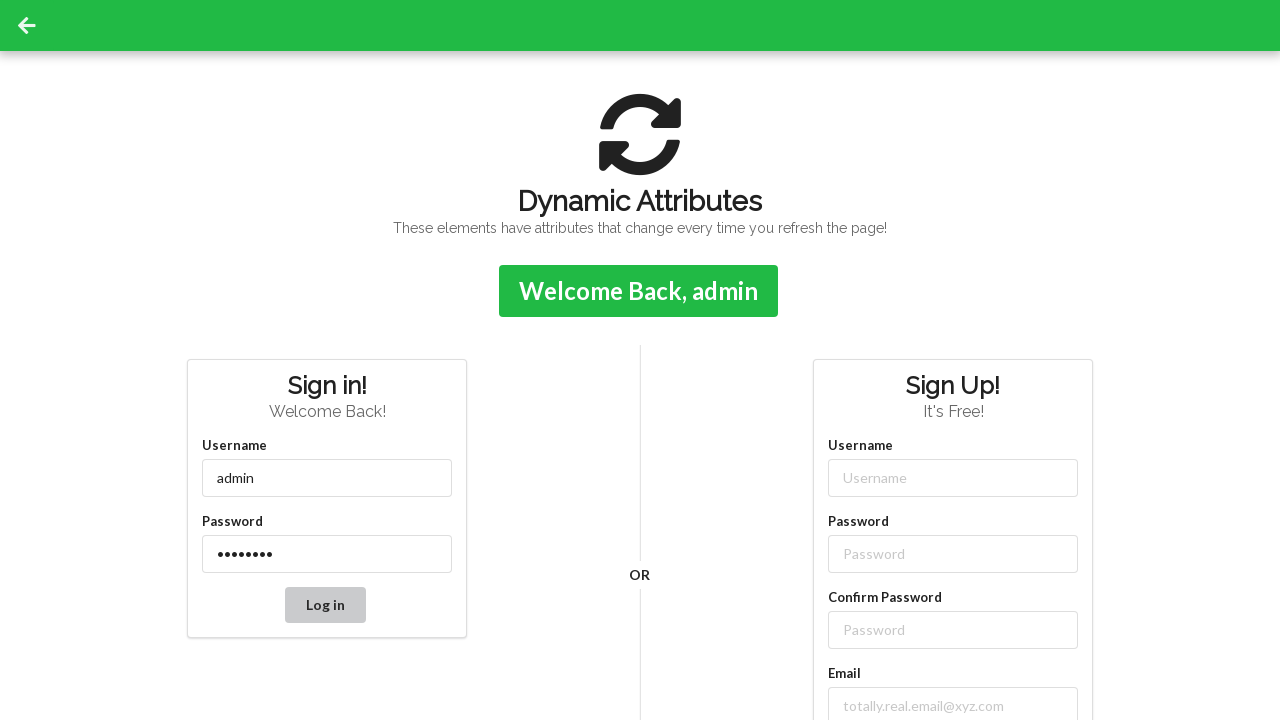

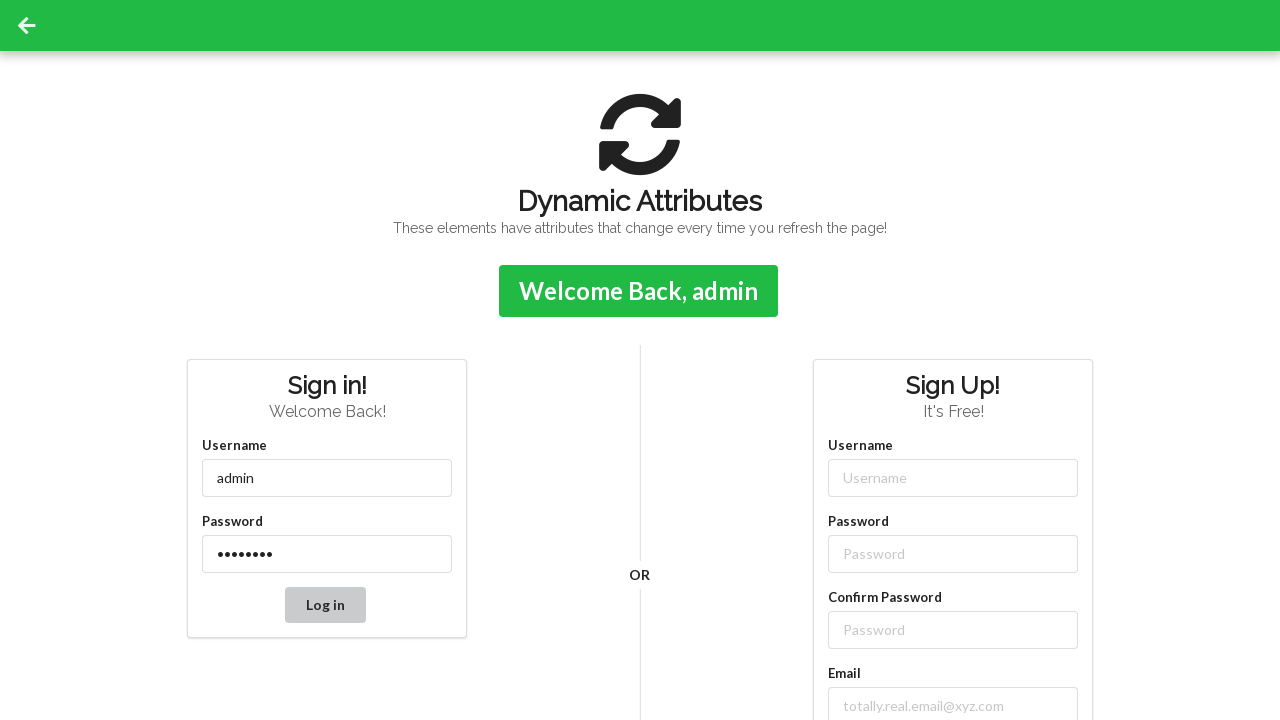